Tests XPath 'starts-with' selector functionality by locating elements on the Coding Dojo website using various starts-with attribute patterns

Starting URL: https://www.codingdojo.com/

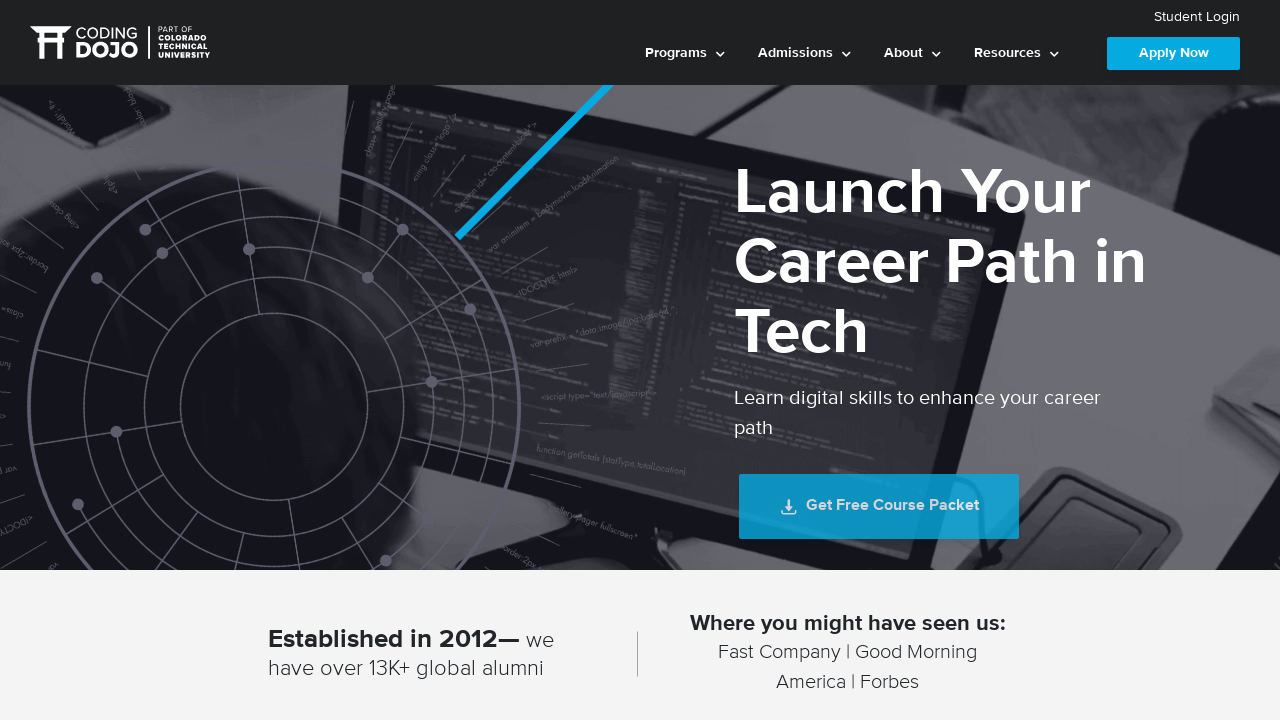

Located element with id starting with 'link_parent' using XPath starts-with selector
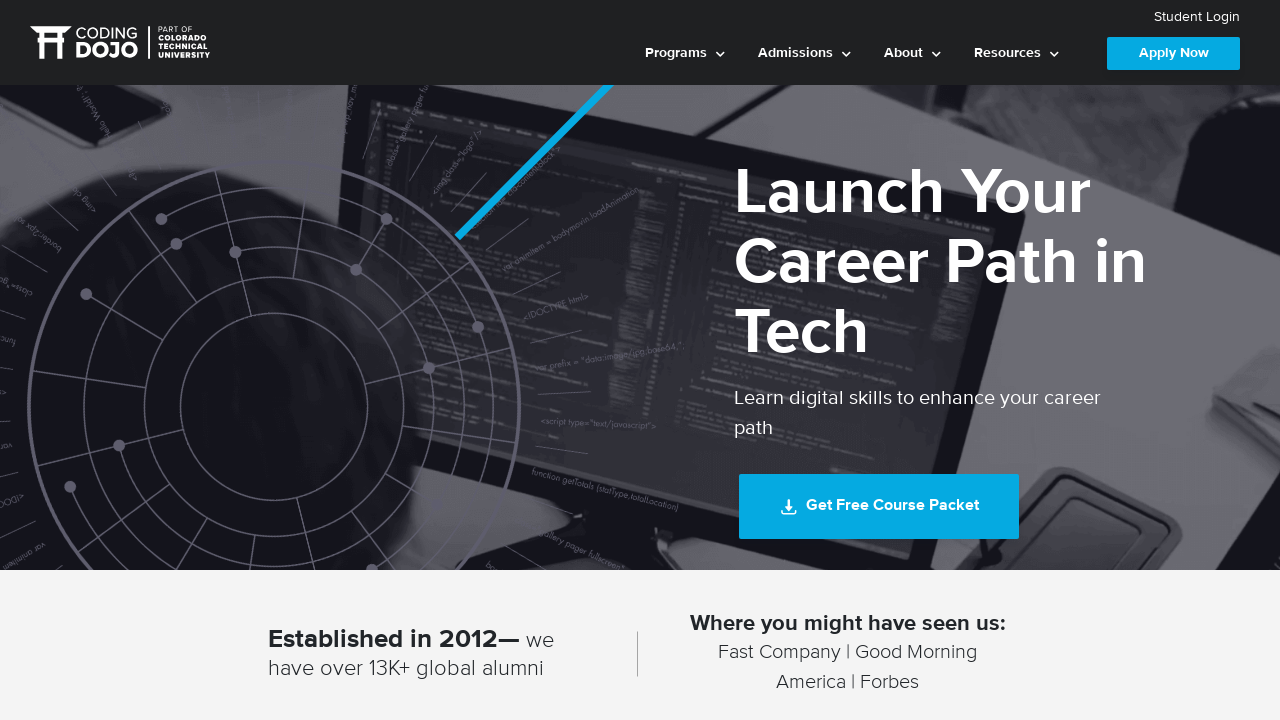

Located link element with rel starting with 'stylesheet' using XPath starts-with selector
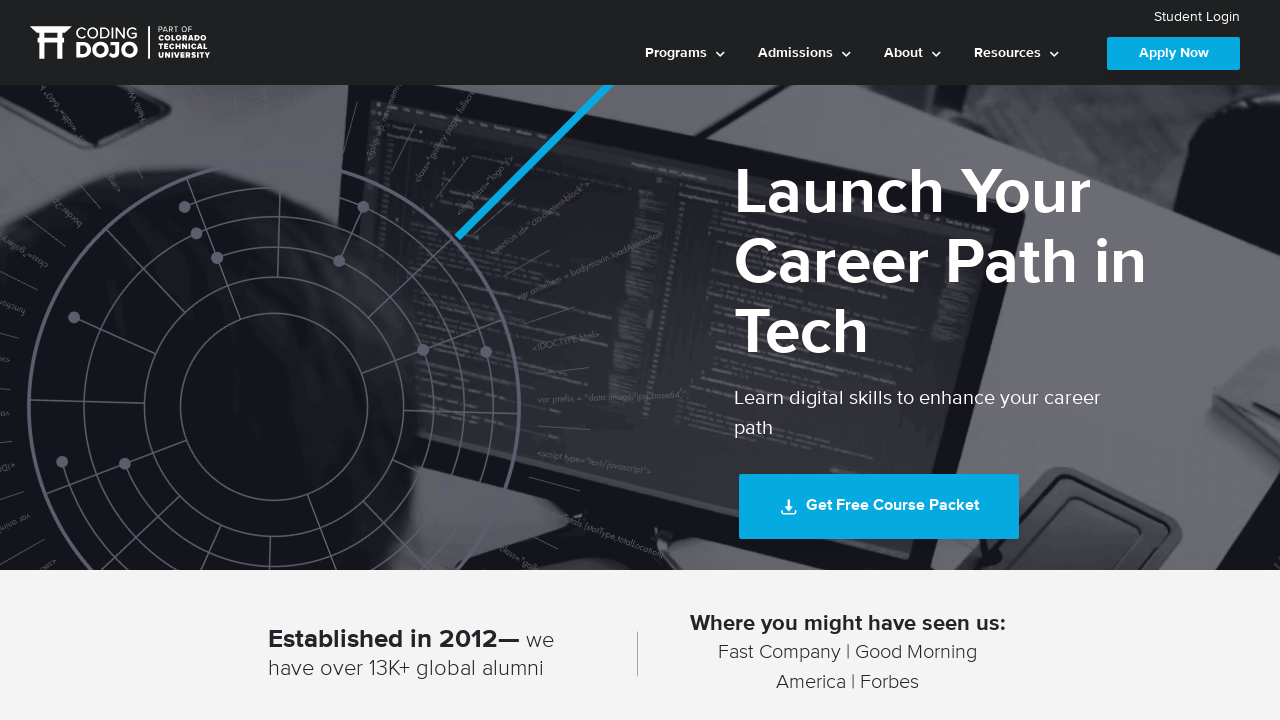

Located element with role starting with 'dialog' using XPath starts-with selector
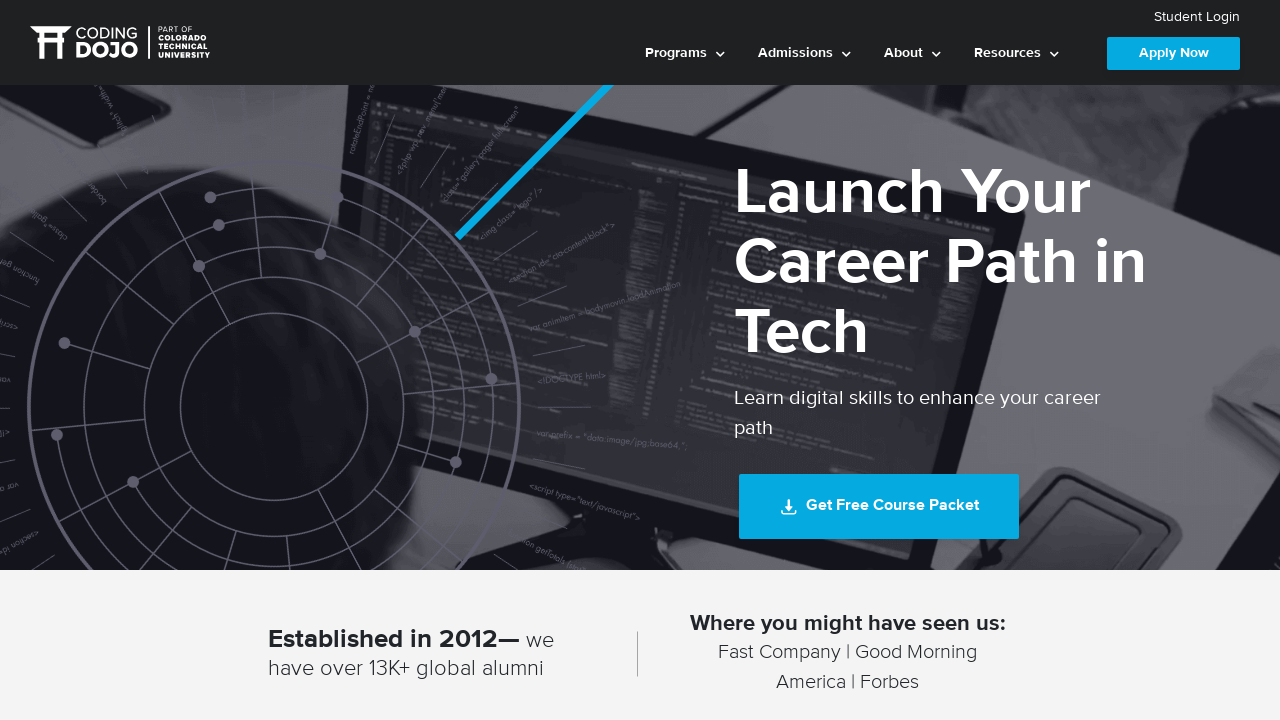

Located element with type starting with 'text/javascript' using XPath starts-with selector
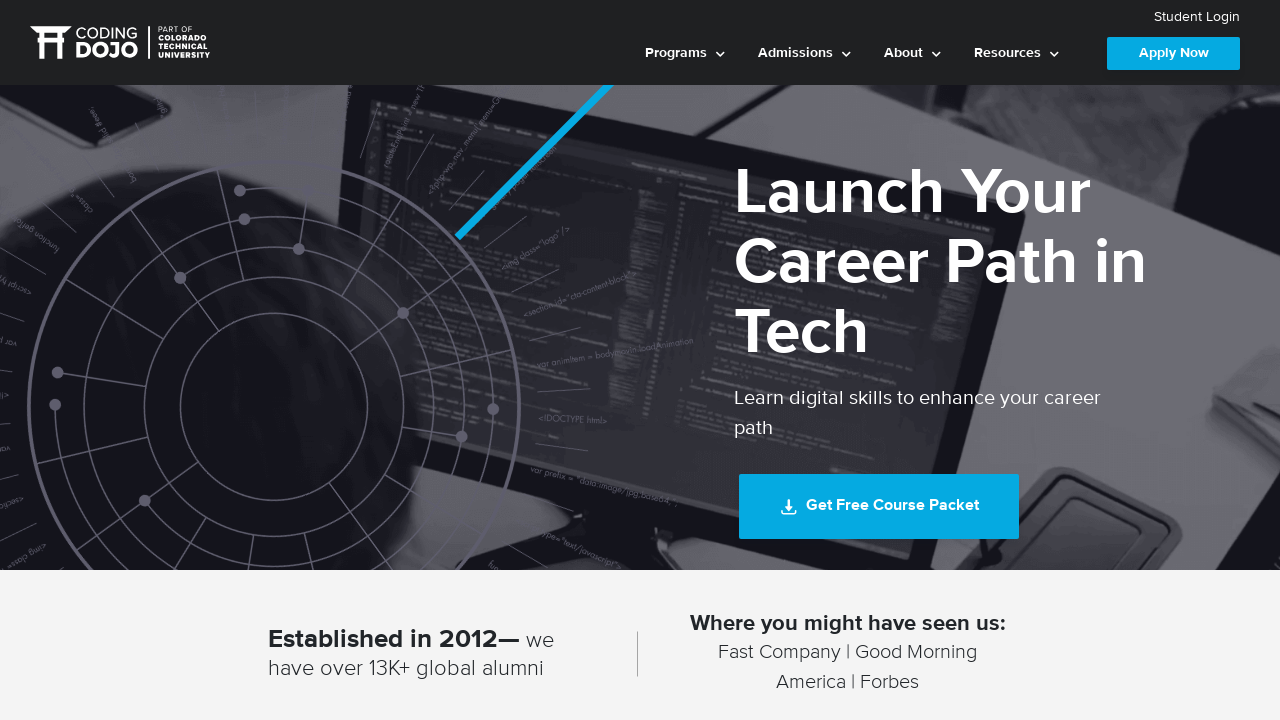

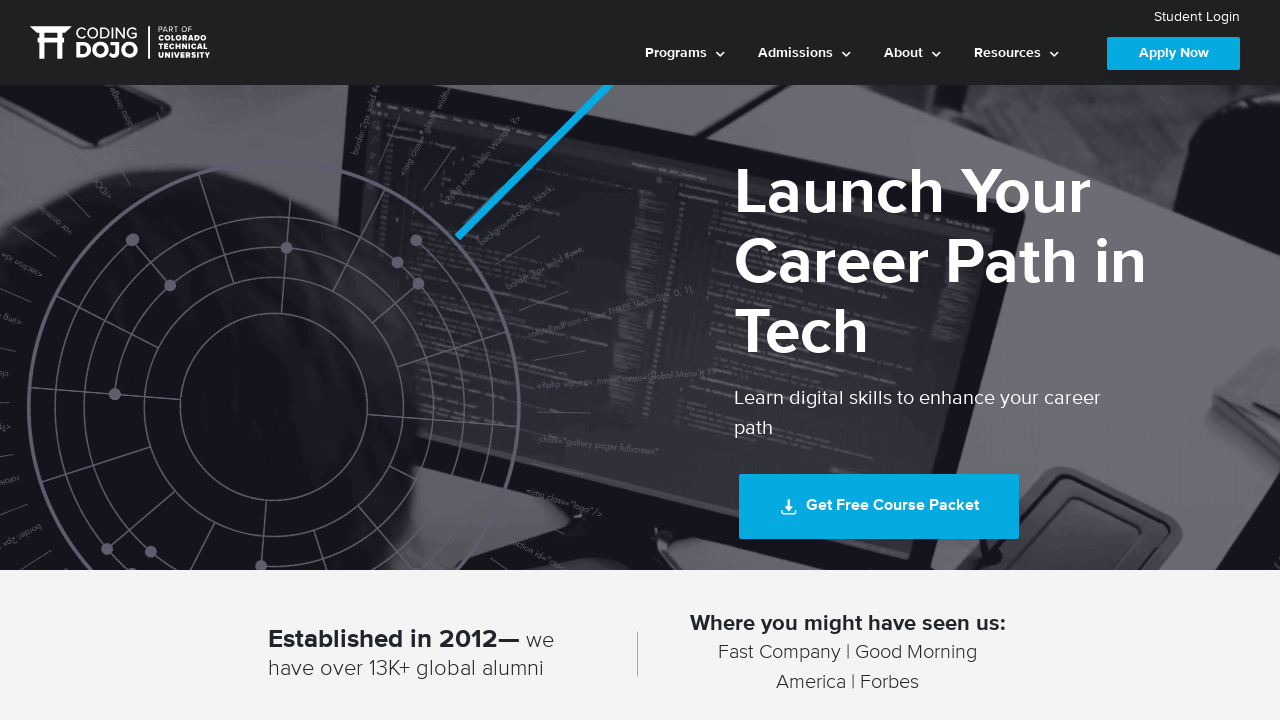